Tests dynamic properties page by waiting for a button to become clickable after a delay, verifying the button's enabled state

Starting URL: https://demoqa.com/dynamic-properties

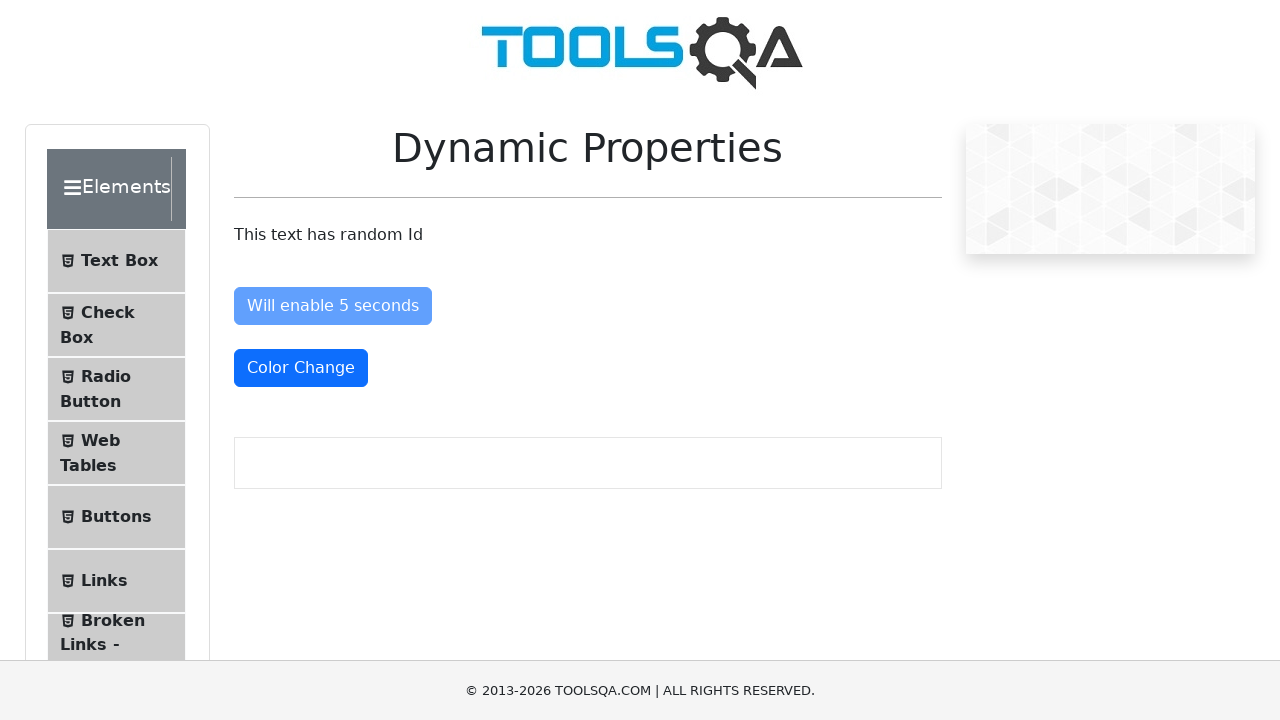

Navigated to Dynamic Properties page
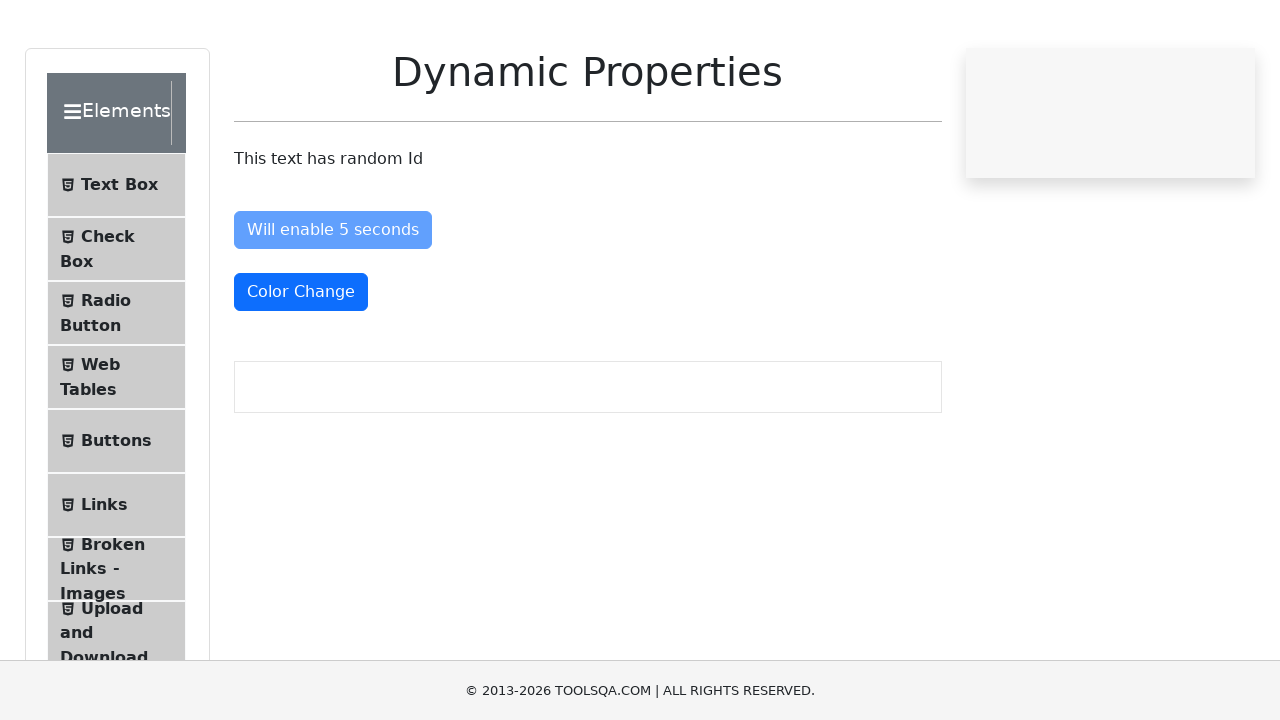

Enable After button became visible
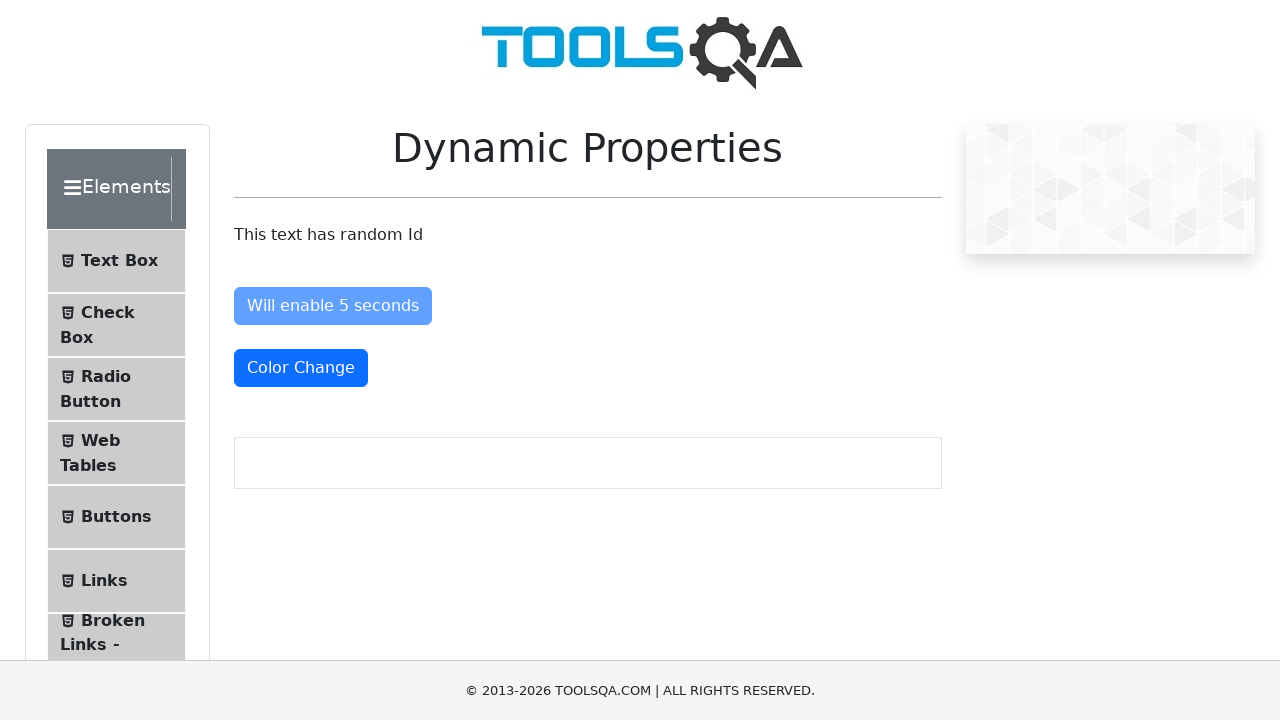

Enable After button element attached to DOM
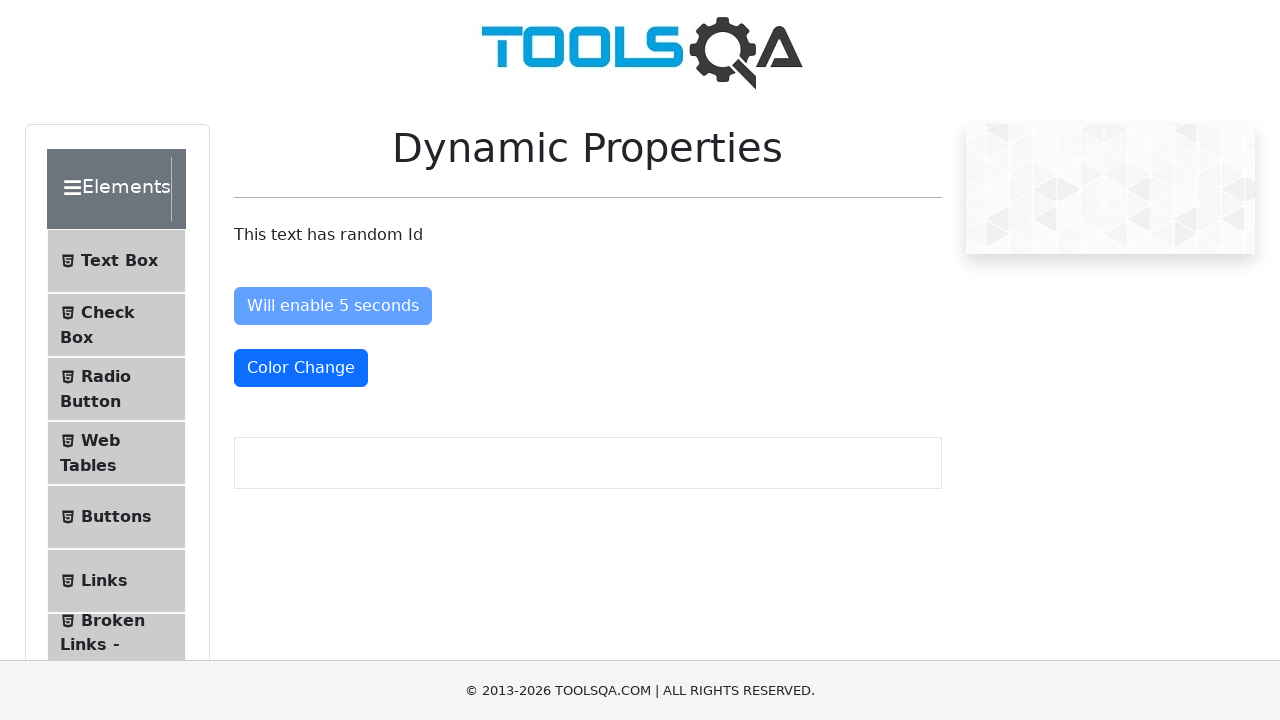

Enable After button became enabled after 5 second delay
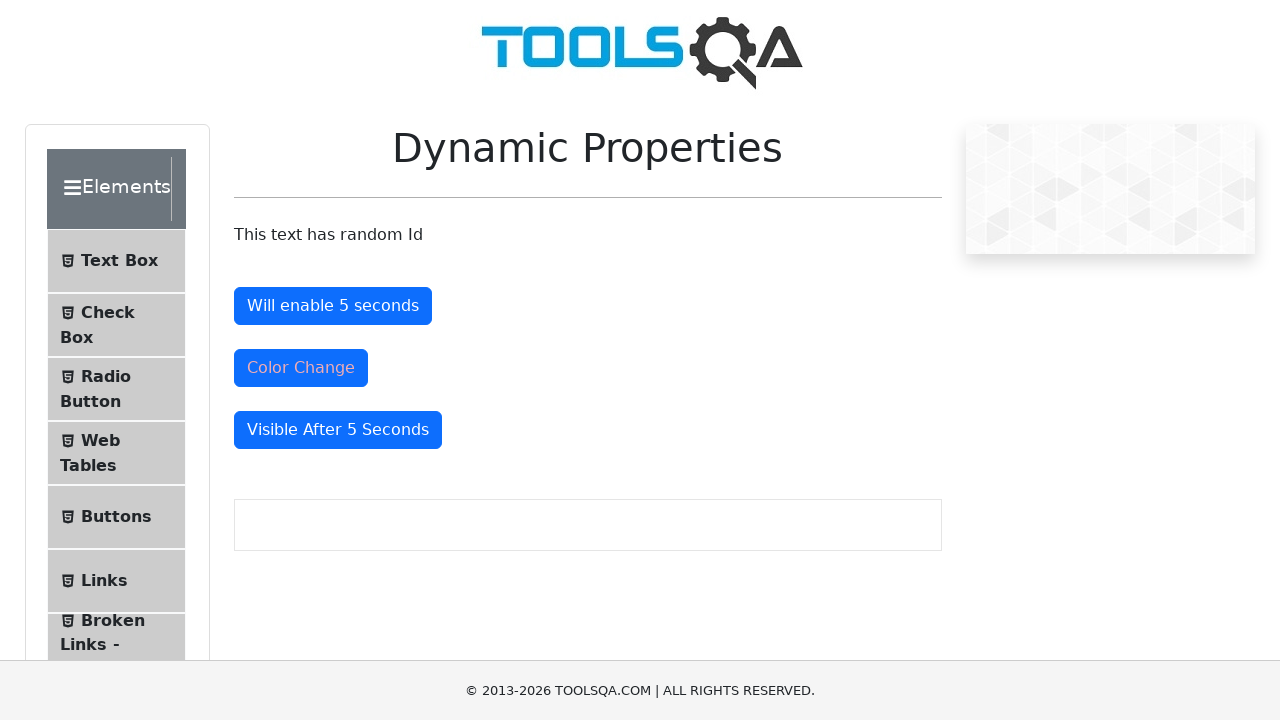

Clicked the Enable After button to verify it is clickable at (333, 306) on #enableAfter
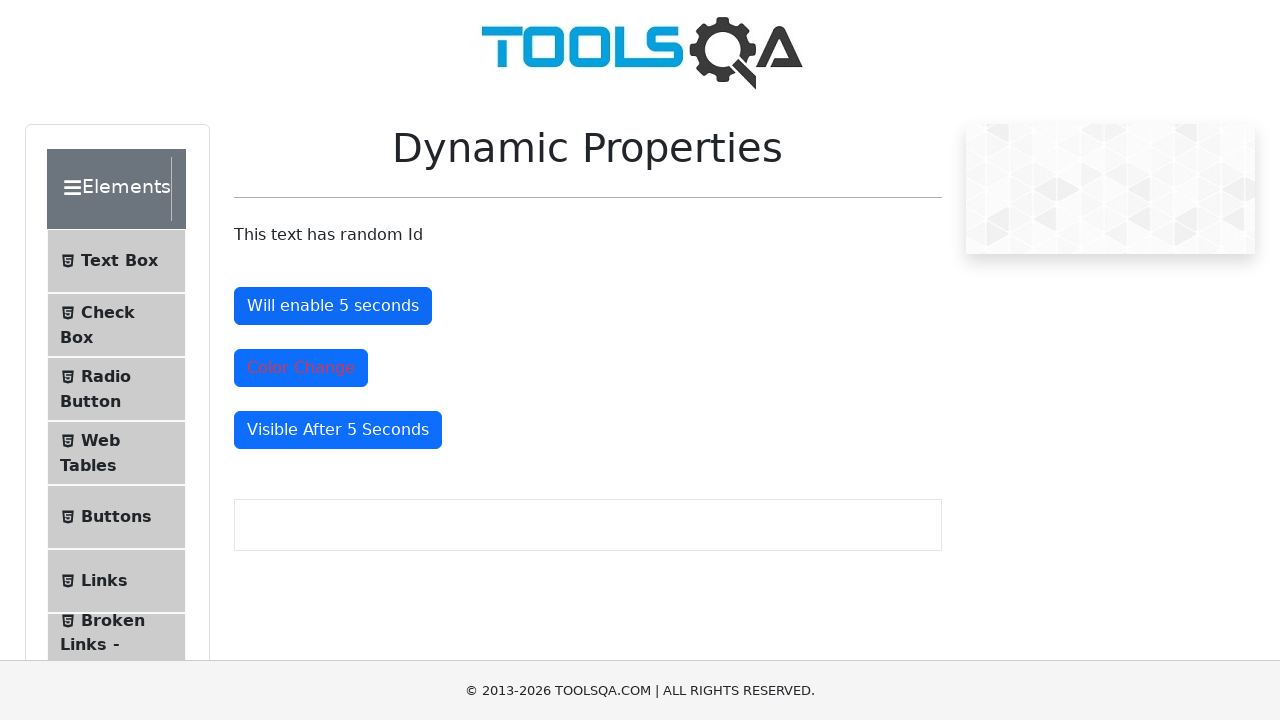

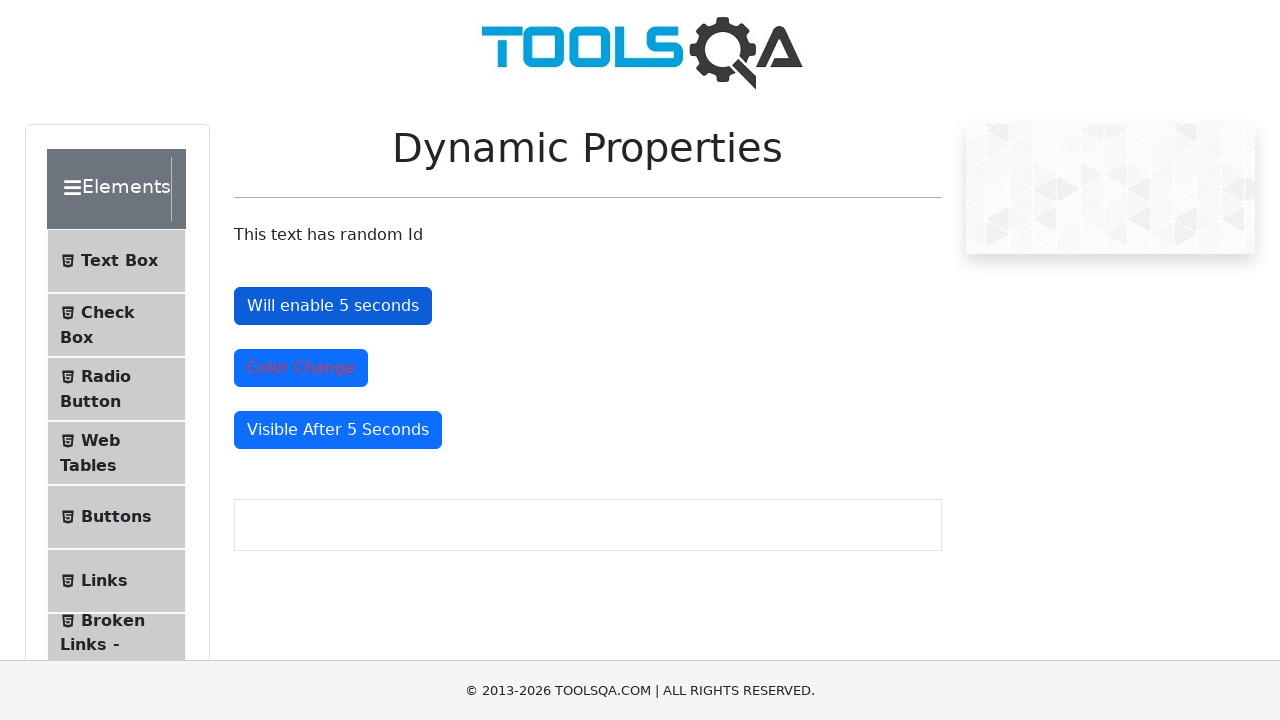